Tests EUR-Lex advanced search by selecting a date range option and executing a search to verify results are displayed

Starting URL: https://eur-lex.europa.eu/advanced-search-form.html

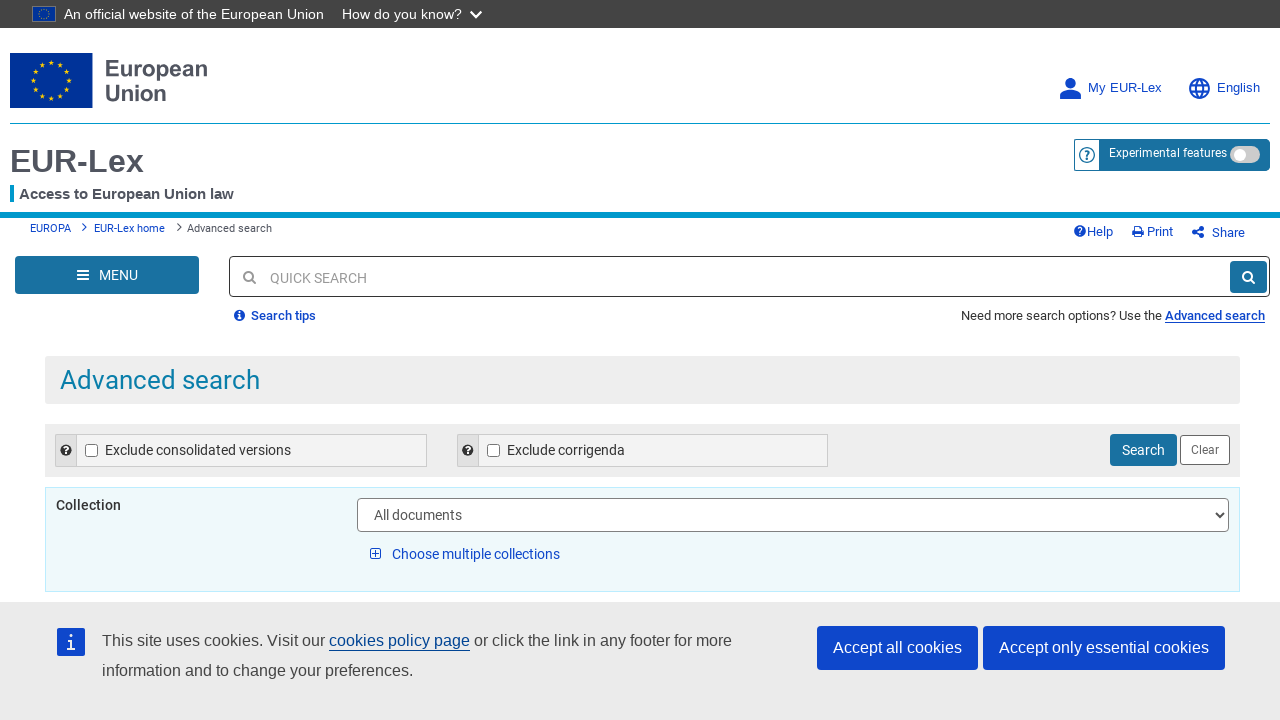

Clicked on date range radio button option at (640, 361) on #dateRange_0
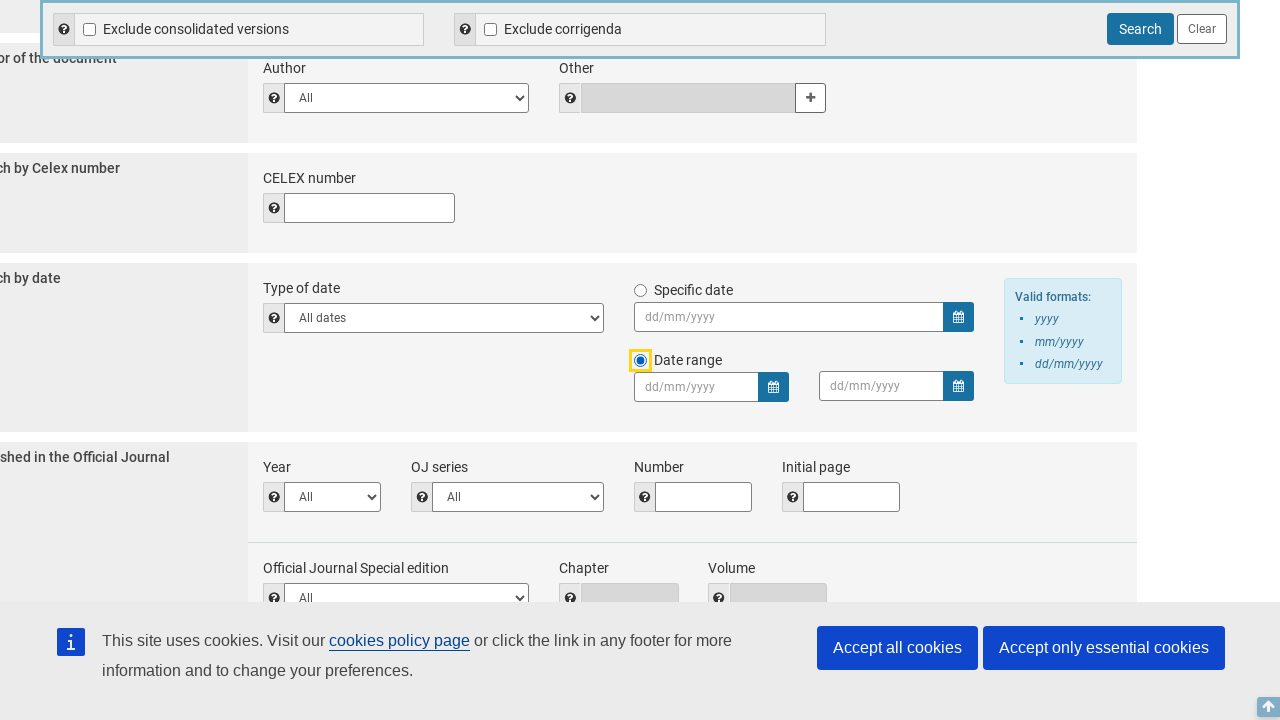

Clicked search button to execute the search at (1140, 29) on #topSearch
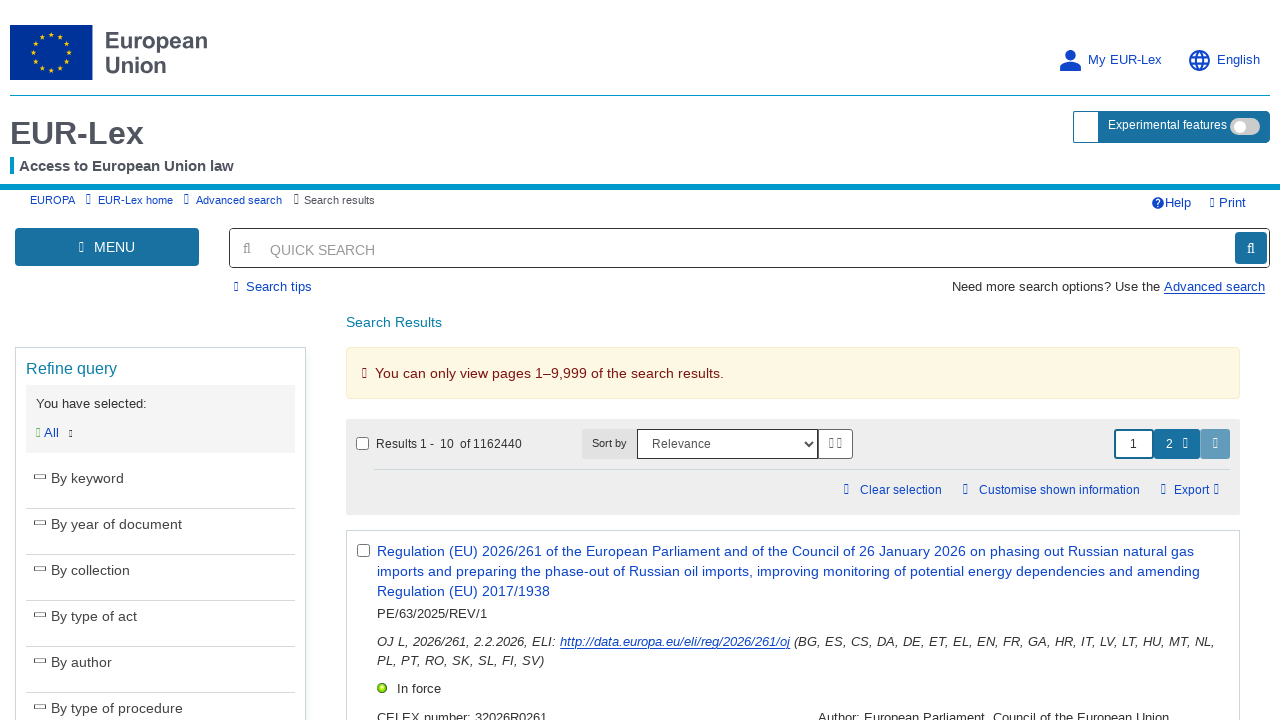

Search results appeared on the page
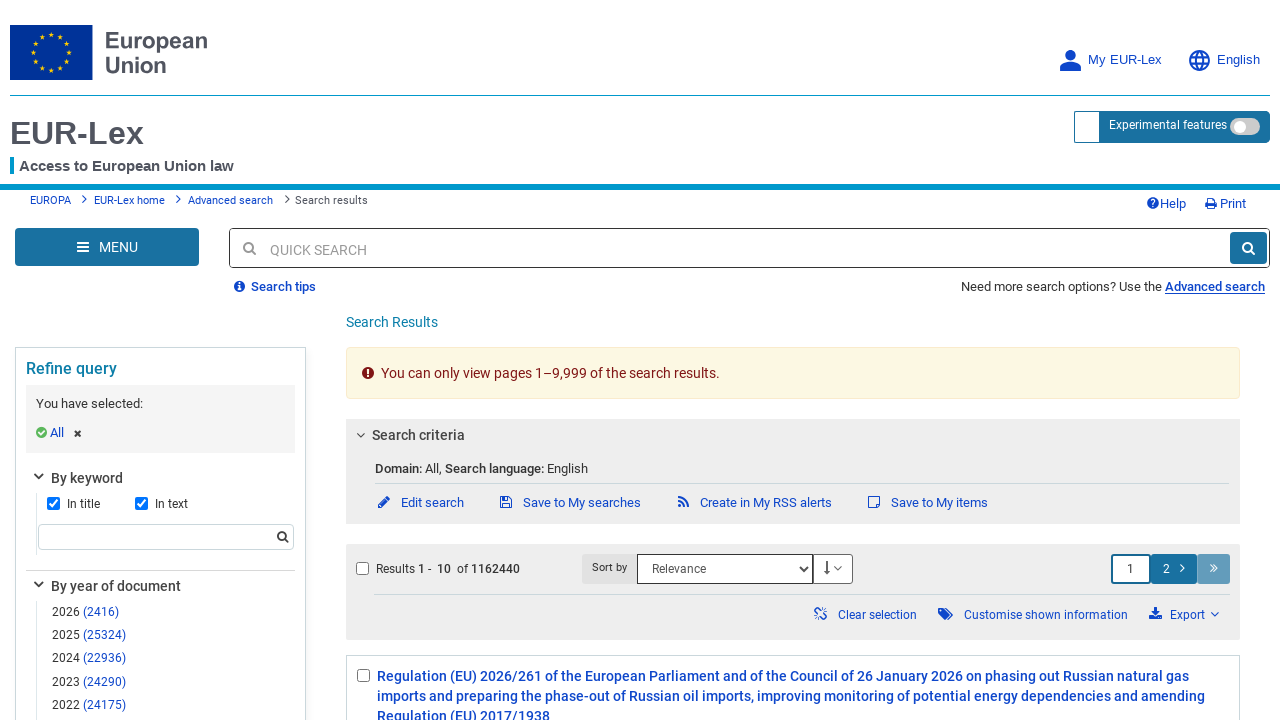

Verified search result headers are present
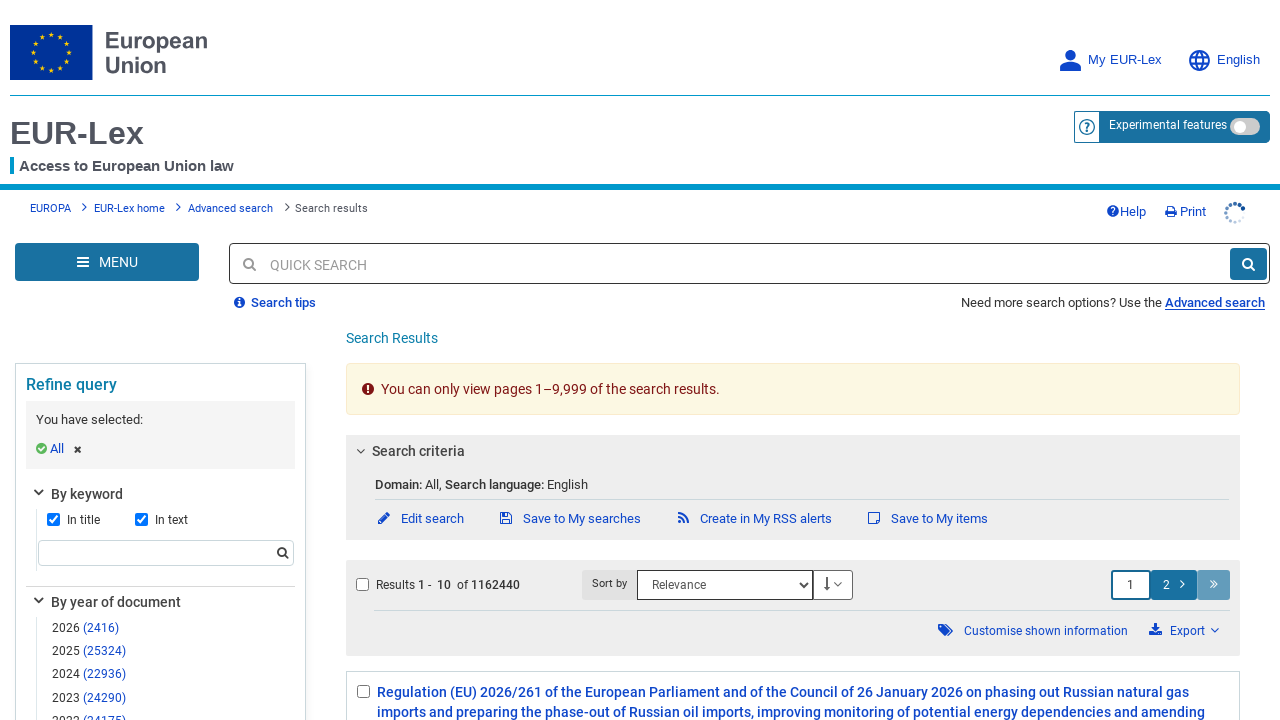

Verified search results contain expected data element with text '320'
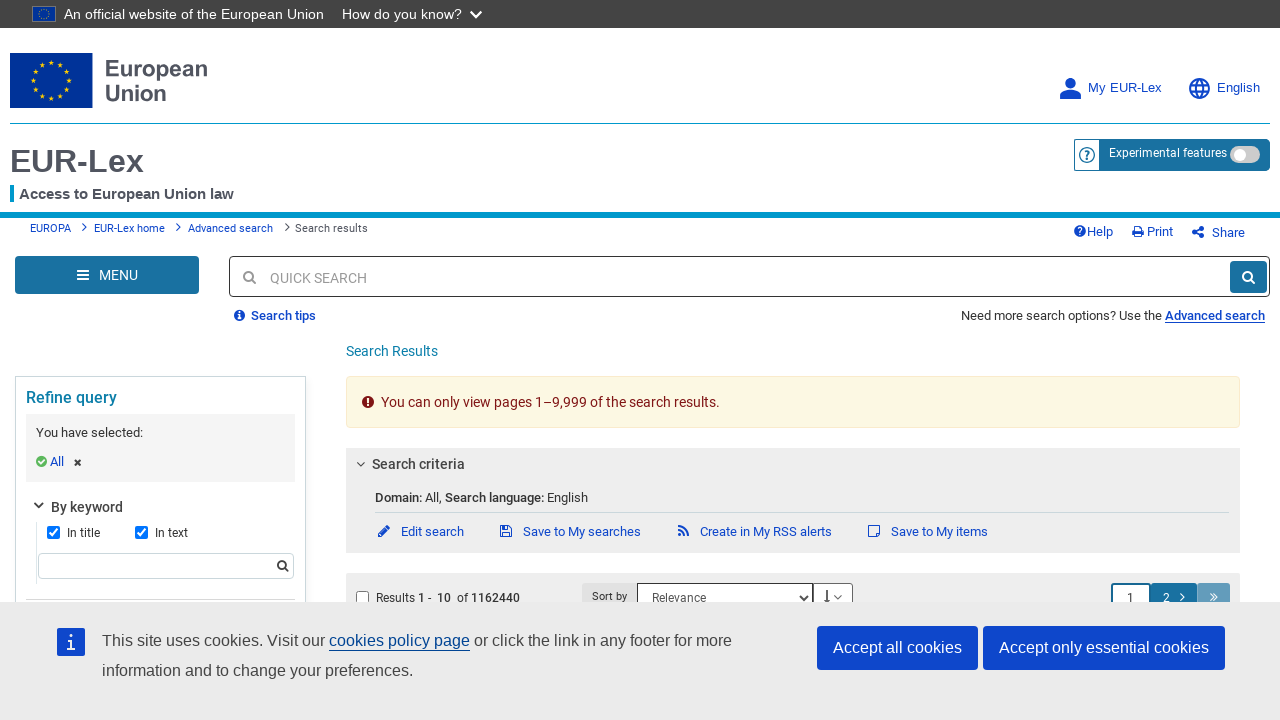

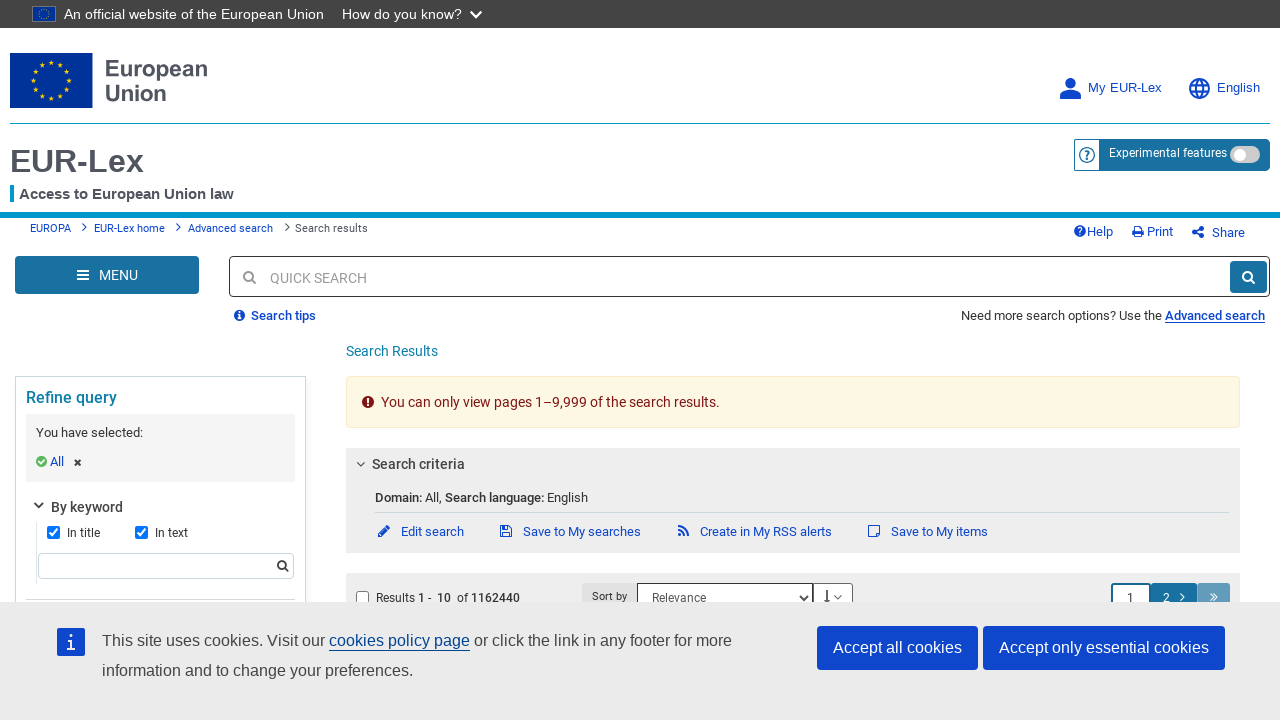